Tests sorting a number column (Due) in ascending order by clicking the column header and verifying the values are sorted correctly.

Starting URL: http://the-internet.herokuapp.com/tables

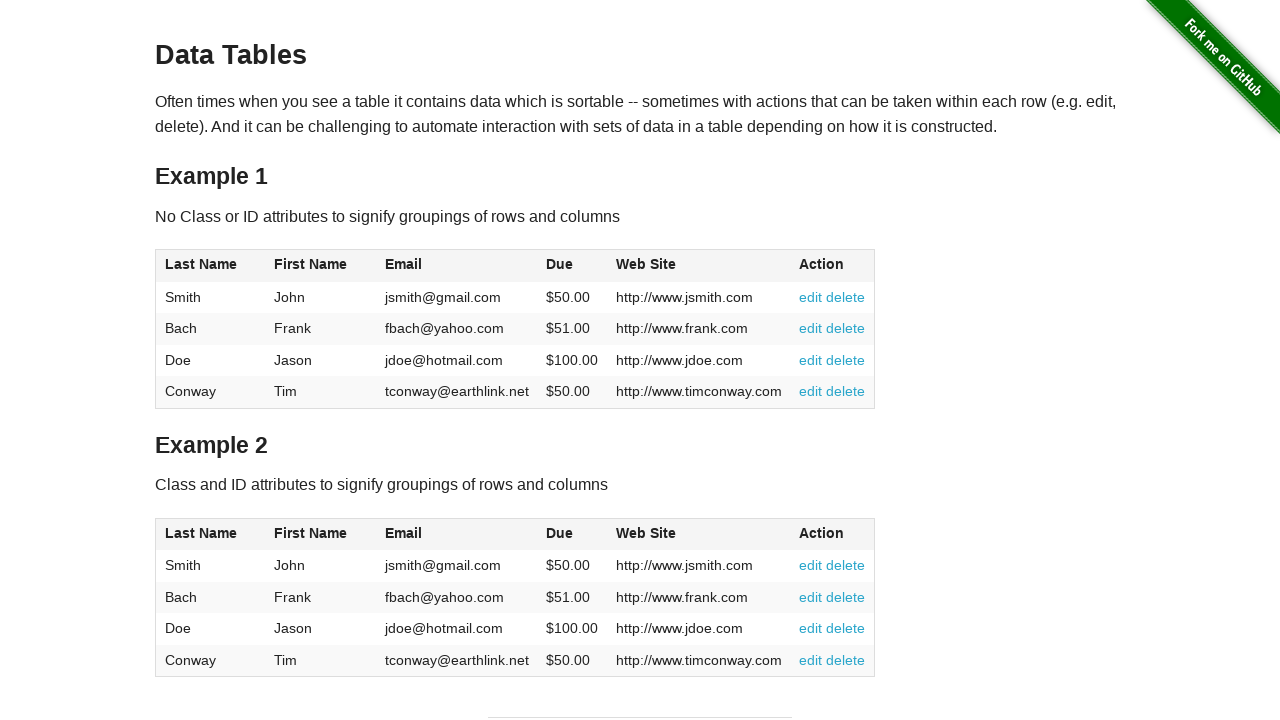

Clicked Due column header to sort in ascending order at (572, 266) on #table1 thead tr th:nth-of-type(4)
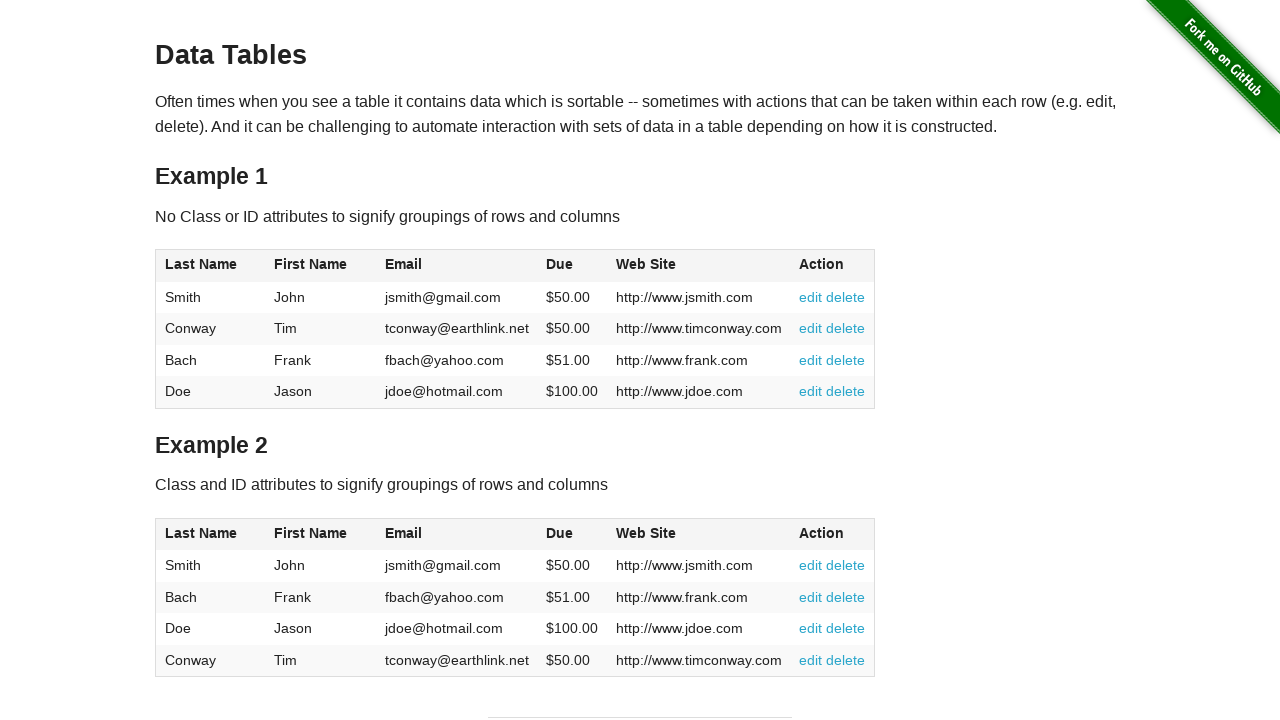

Table updated and Due column values are present
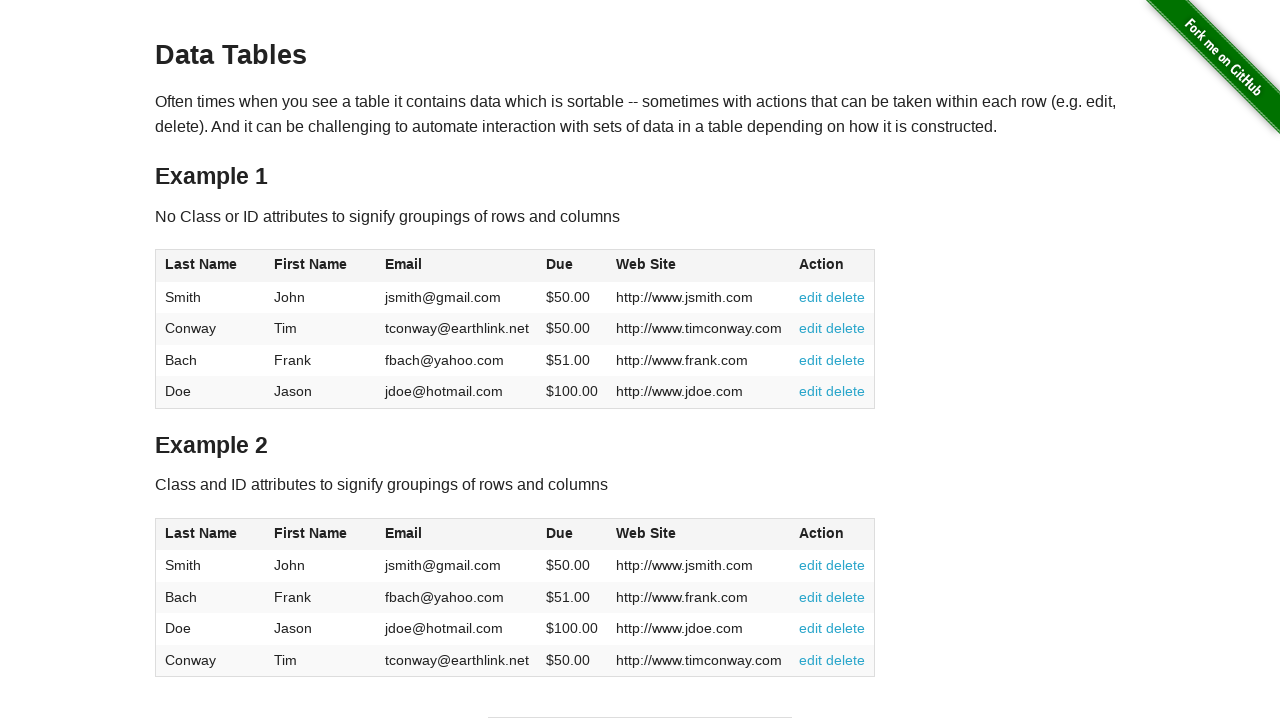

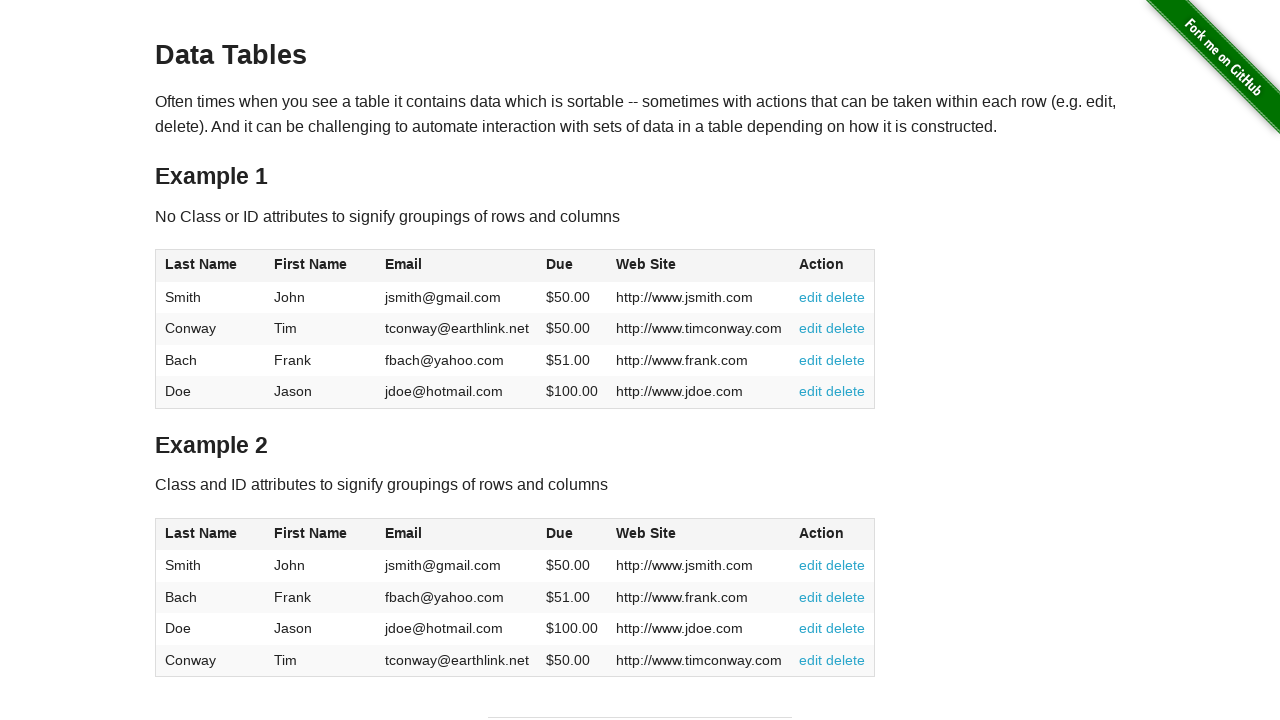